Tests navigation by clicking the "Multiple Buttons" link, verifying the page title, navigating back, and verifying the home page title

Starting URL: https://practice.cydeo.com/

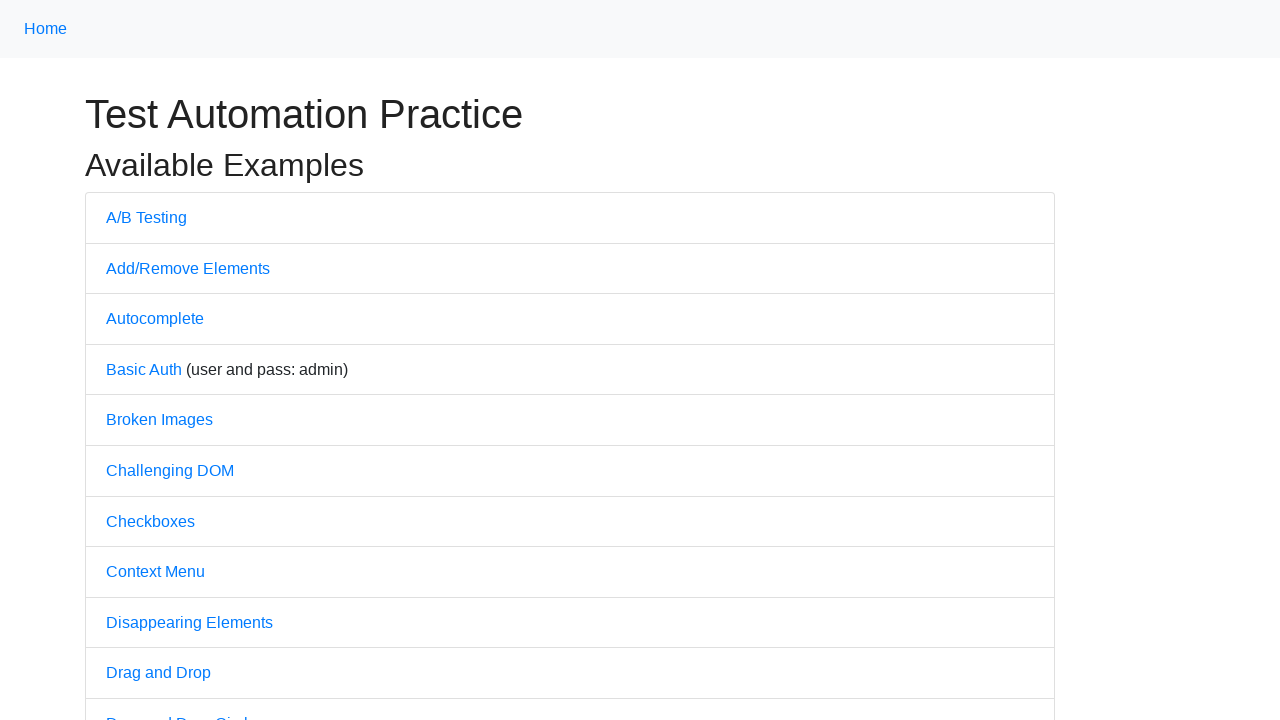

Clicked on 'Multiple Buttons' link at (163, 360) on text=Multiple Buttons
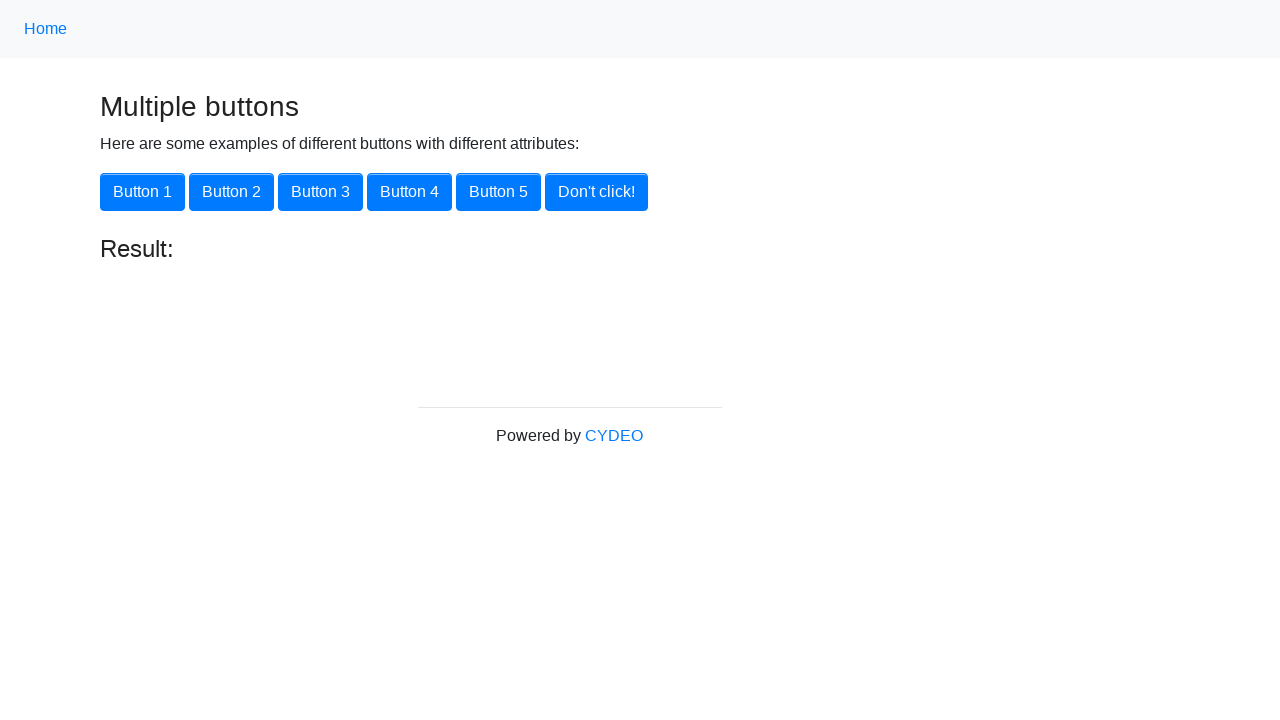

Verified page title equals 'Multiple Buttons'
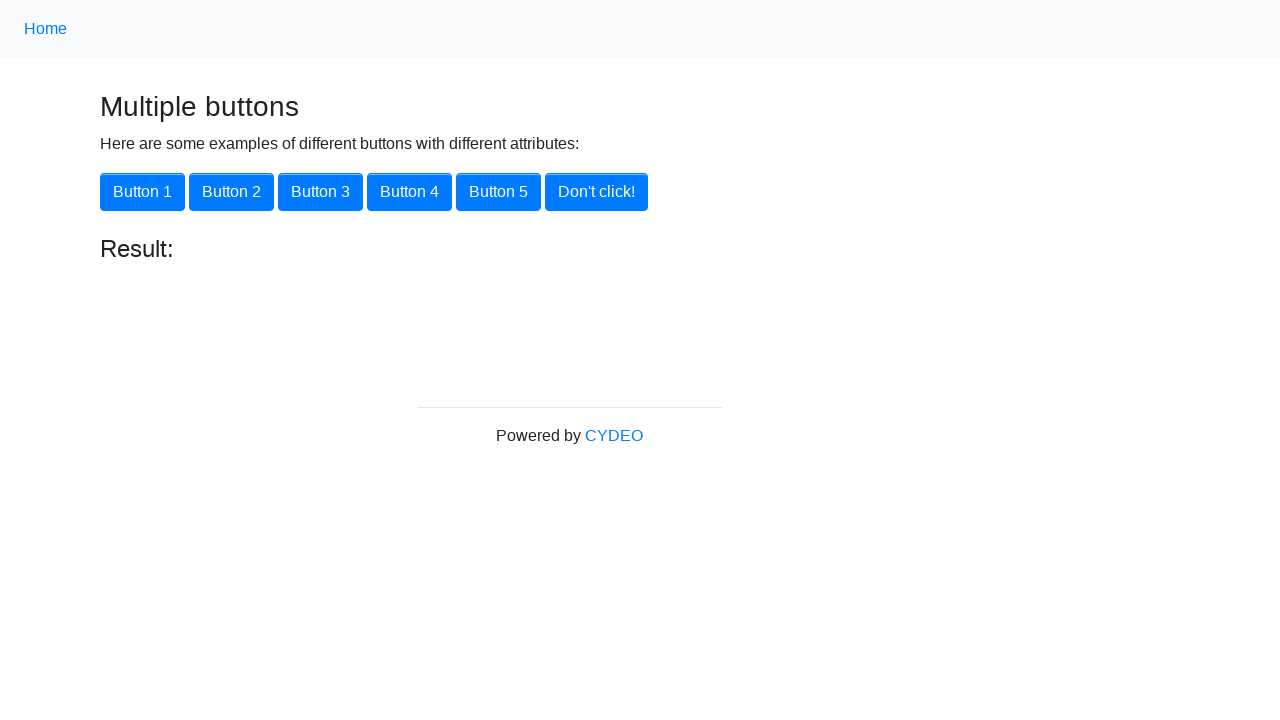

Navigated back to home page
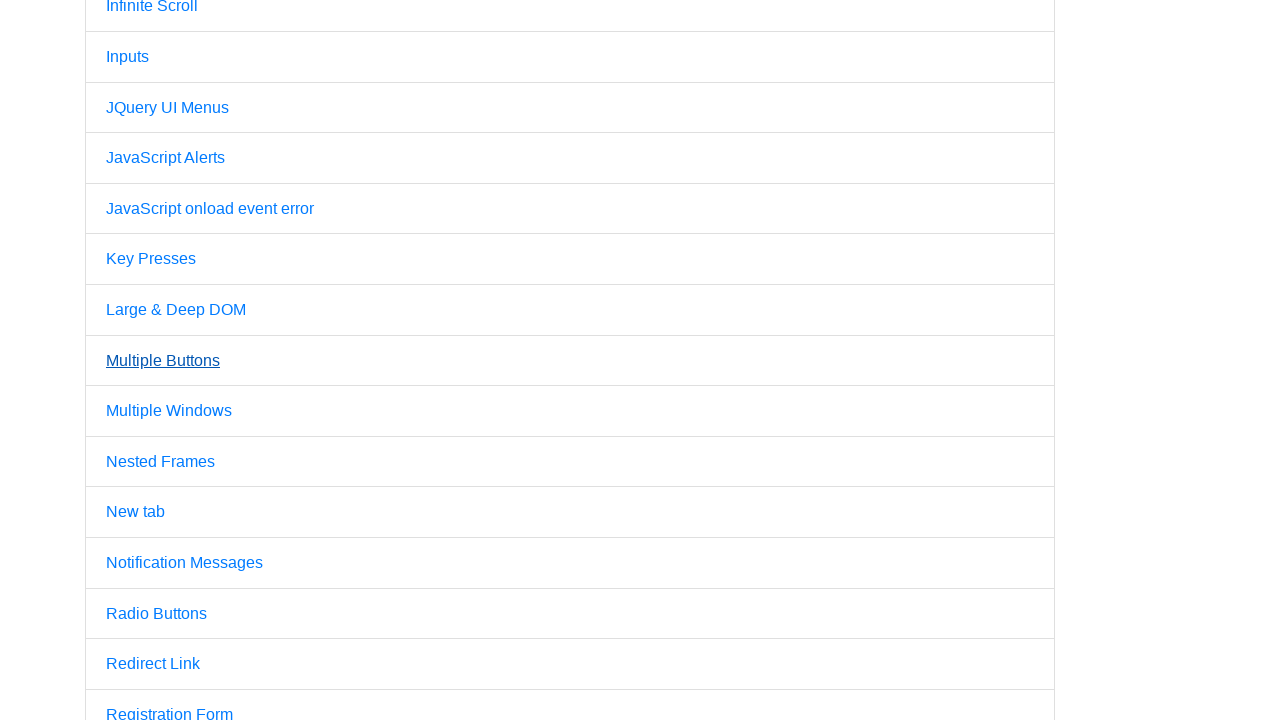

Verified page title equals 'Practice'
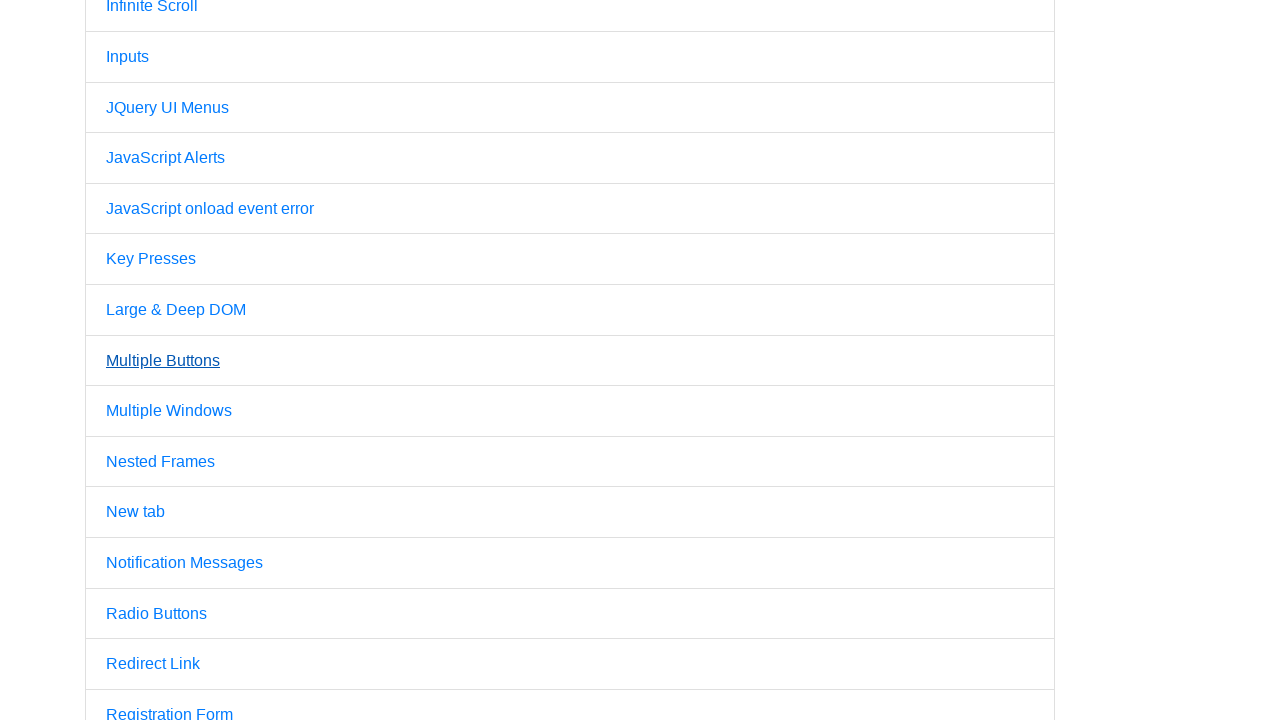

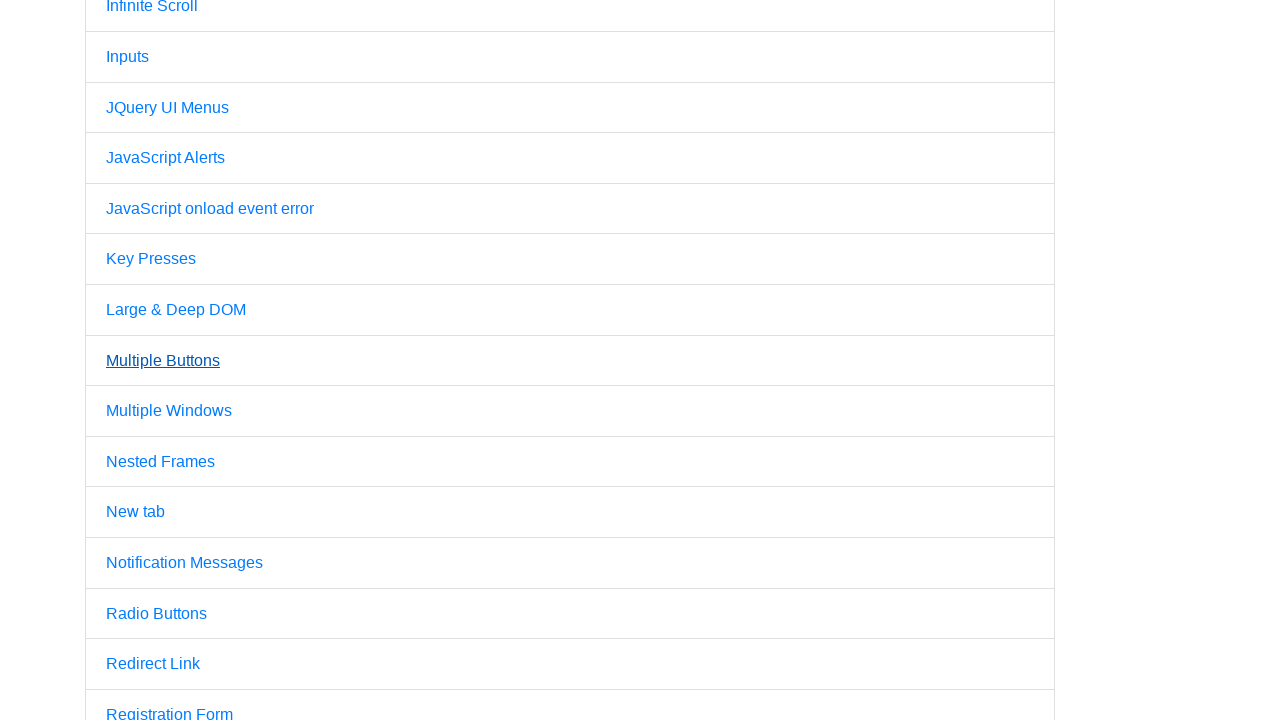